Tests that whitespace is trimmed from edited todo text

Starting URL: https://demo.playwright.dev/todomvc

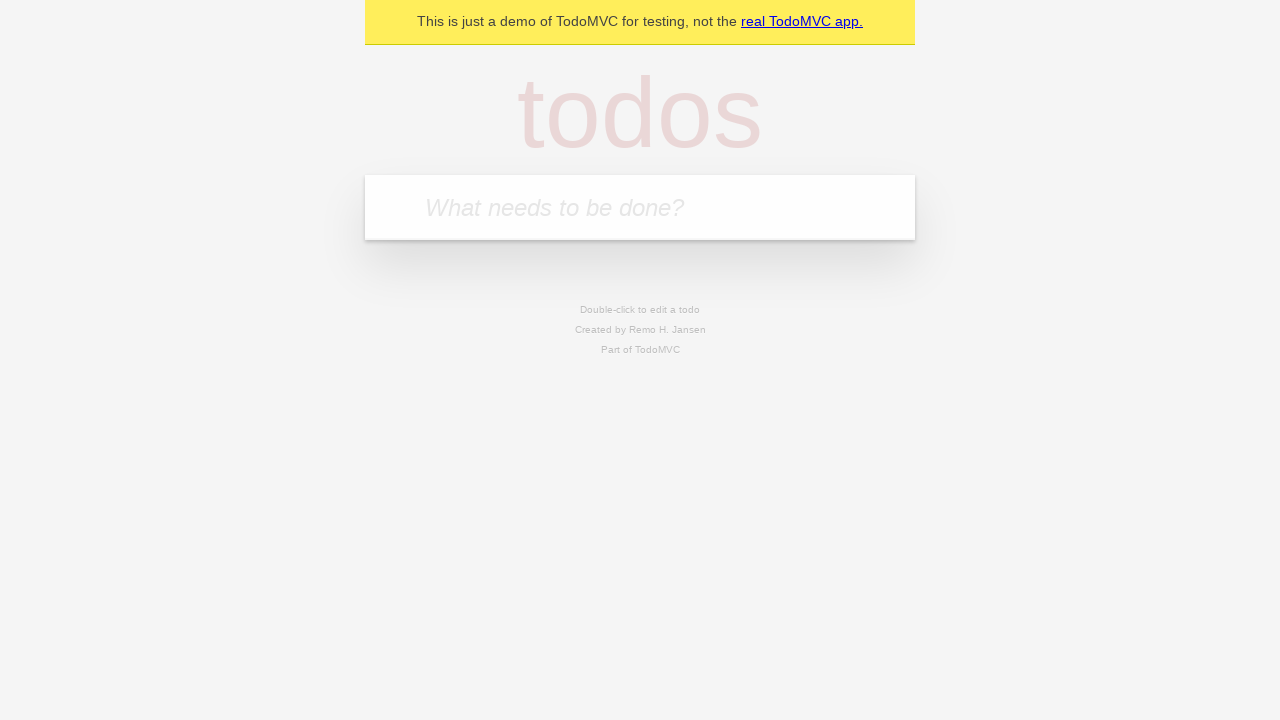

Filled todo input with 'buy some cheese' on internal:attr=[placeholder="What needs to be done?"i]
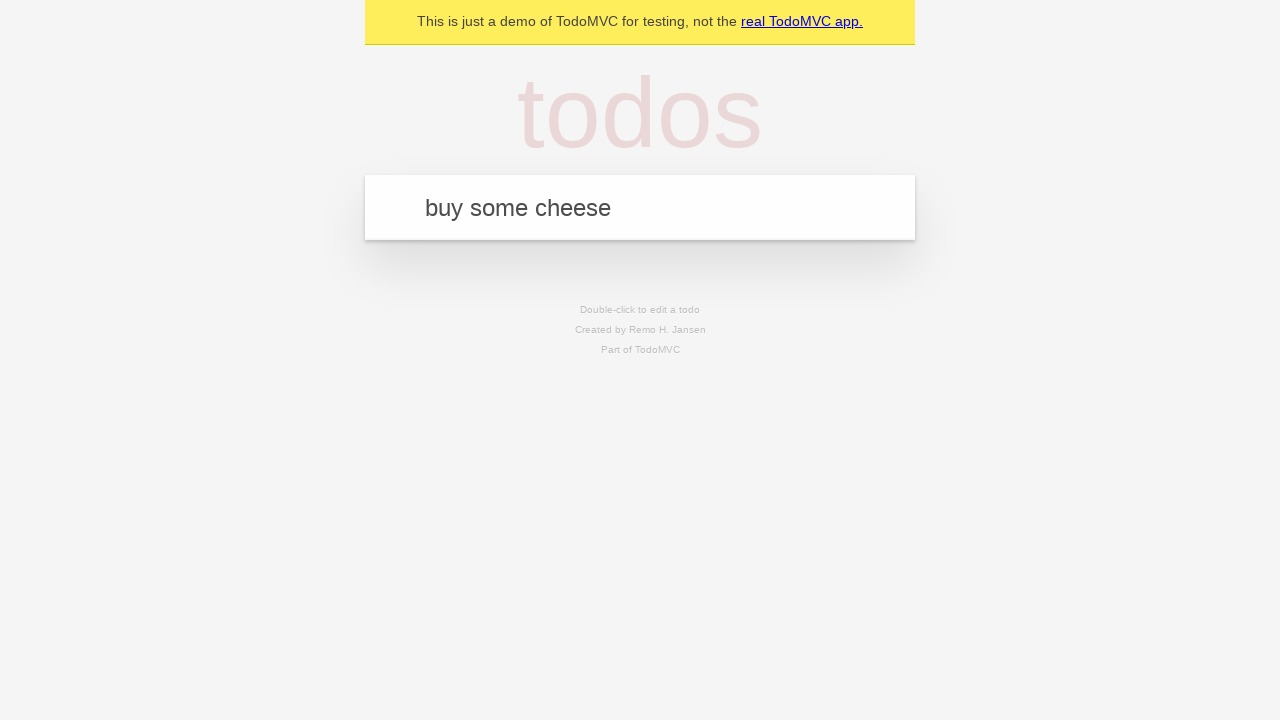

Pressed Enter to create first todo item on internal:attr=[placeholder="What needs to be done?"i]
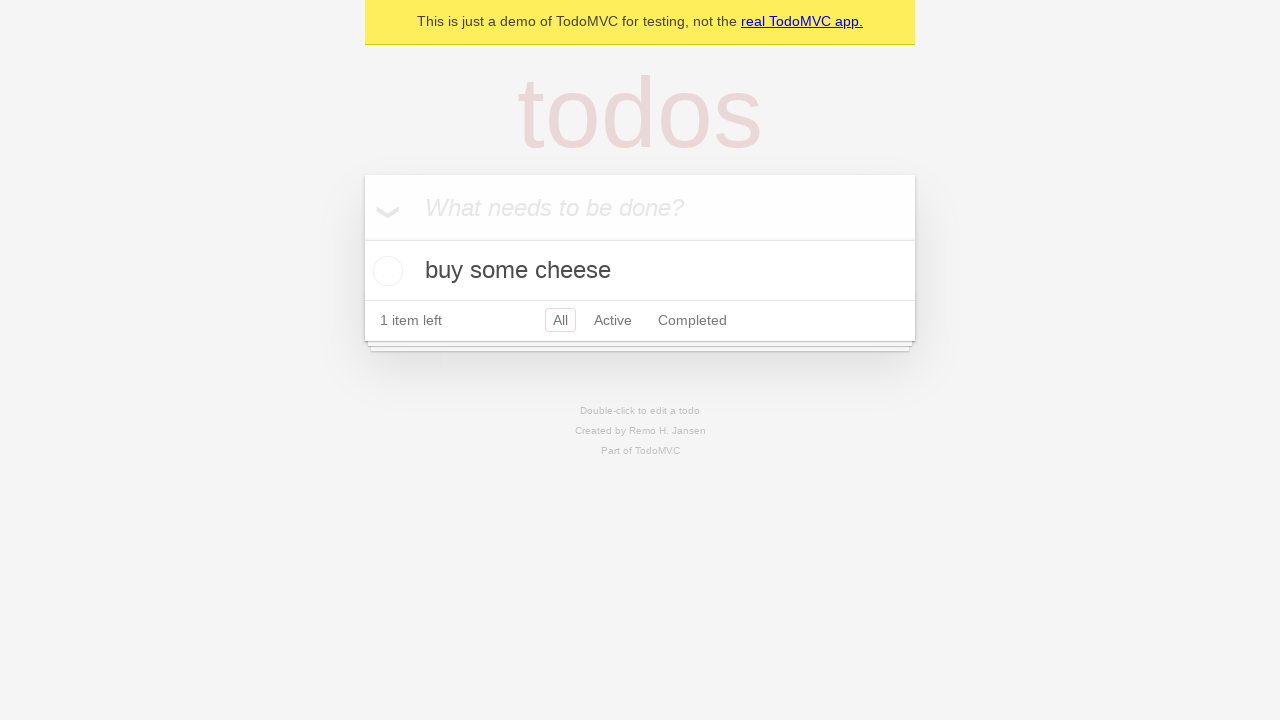

Filled todo input with 'feed the cat' on internal:attr=[placeholder="What needs to be done?"i]
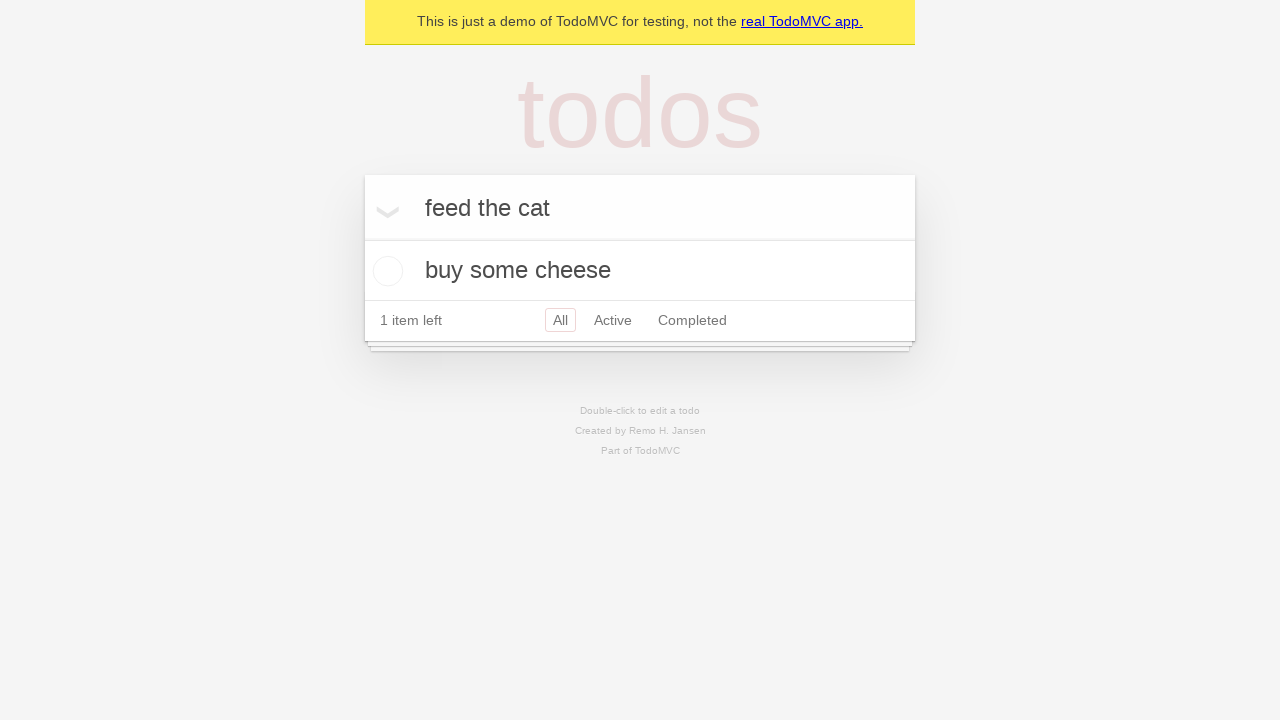

Pressed Enter to create second todo item on internal:attr=[placeholder="What needs to be done?"i]
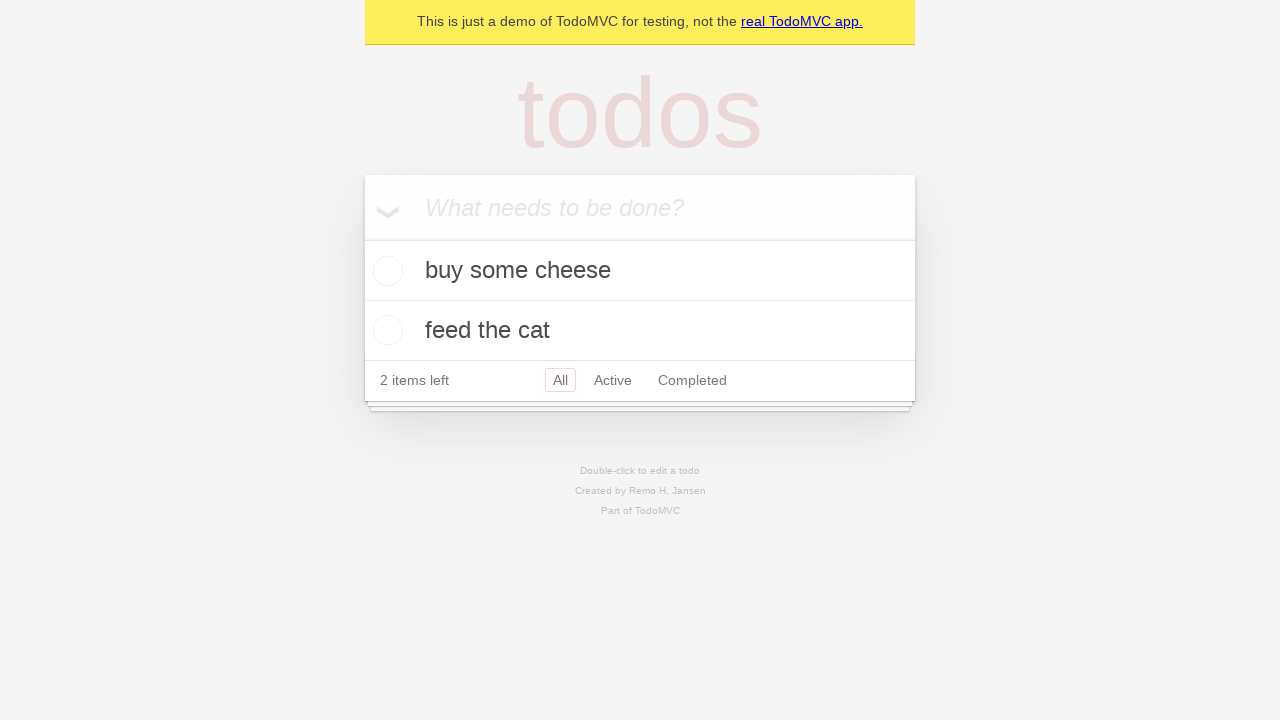

Filled todo input with 'book a doctors appointment' on internal:attr=[placeholder="What needs to be done?"i]
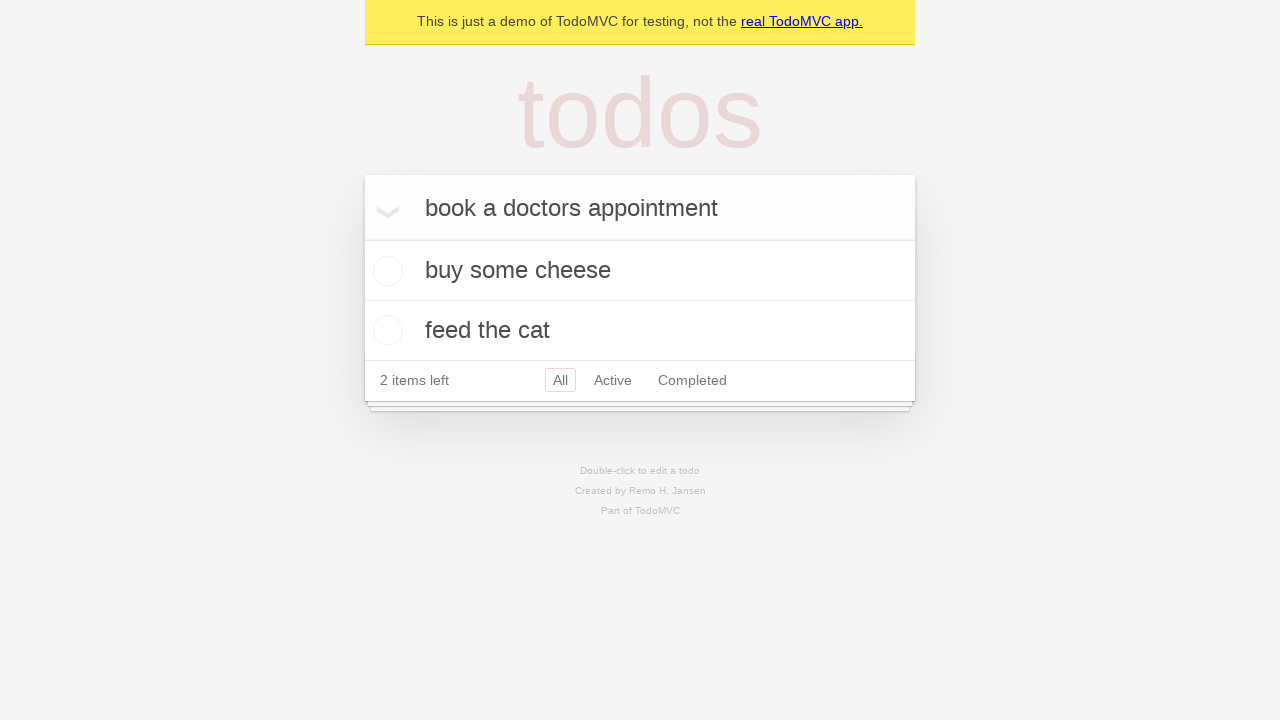

Pressed Enter to create third todo item on internal:attr=[placeholder="What needs to be done?"i]
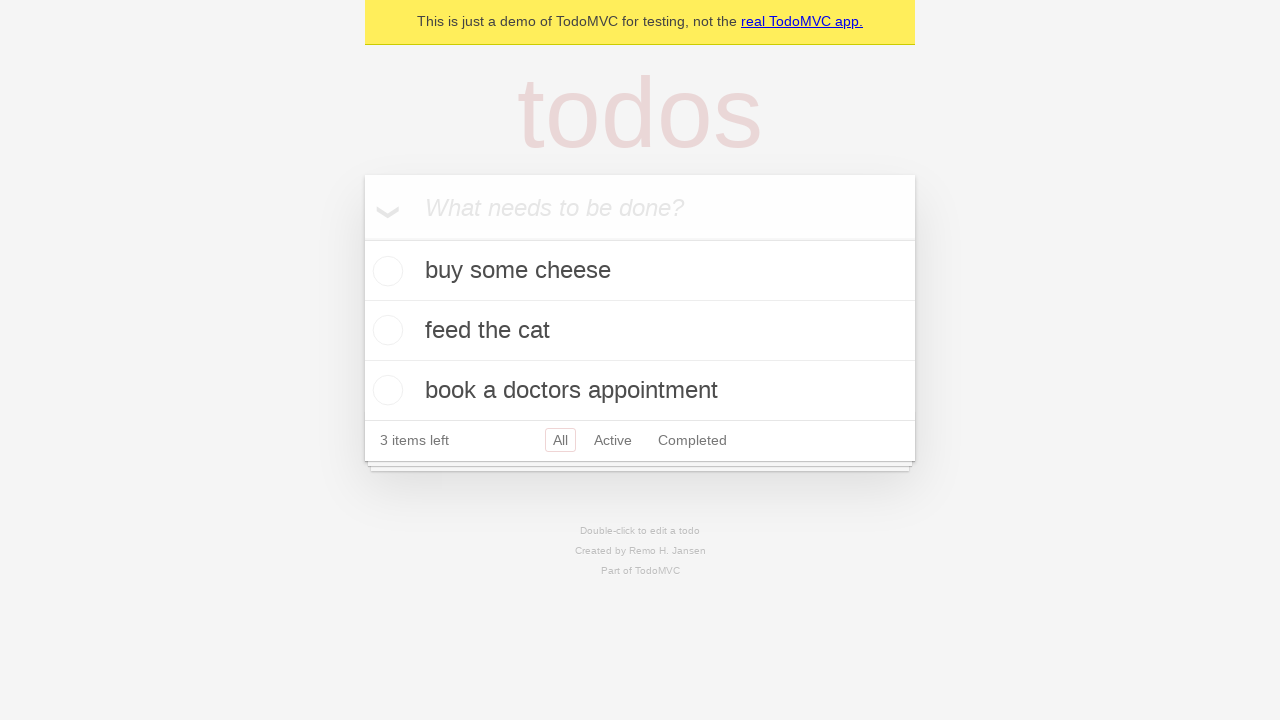

Double-clicked second todo item to enter edit mode at (640, 331) on internal:testid=[data-testid="todo-item"s] >> nth=1
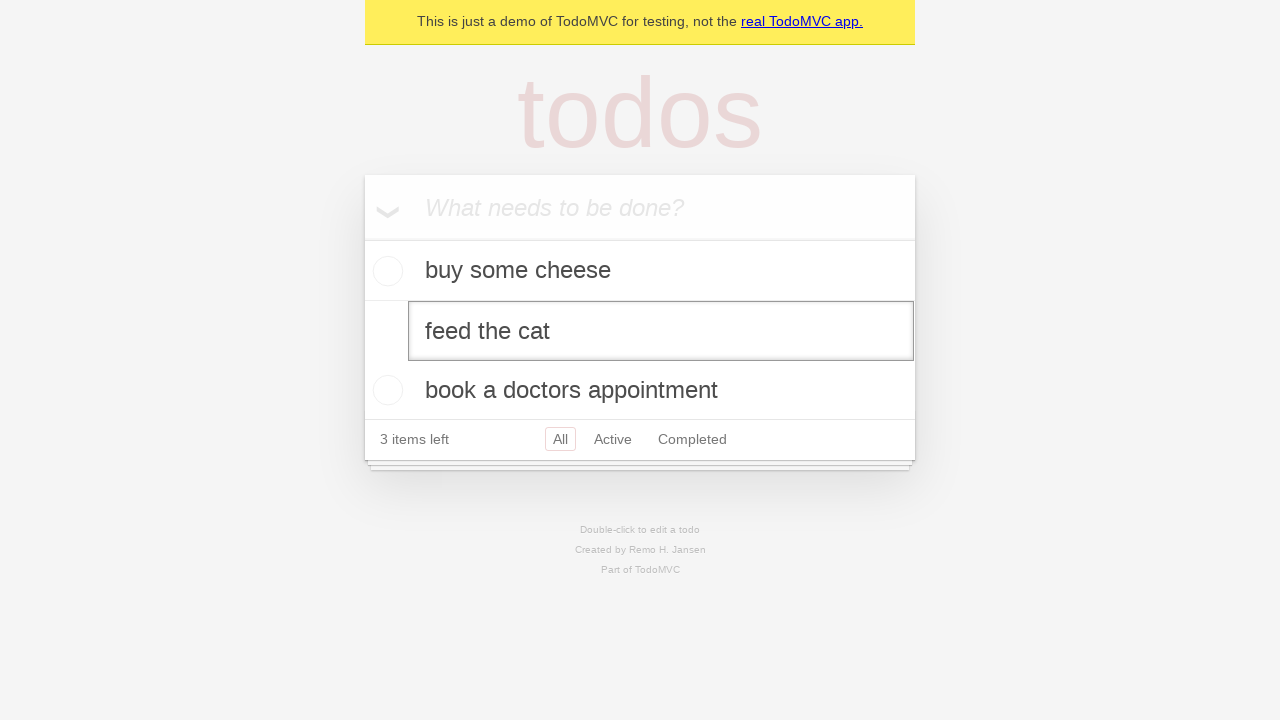

Filled edit field with text containing leading and trailing whitespace on internal:testid=[data-testid="todo-item"s] >> nth=1 >> internal:role=textbox[nam
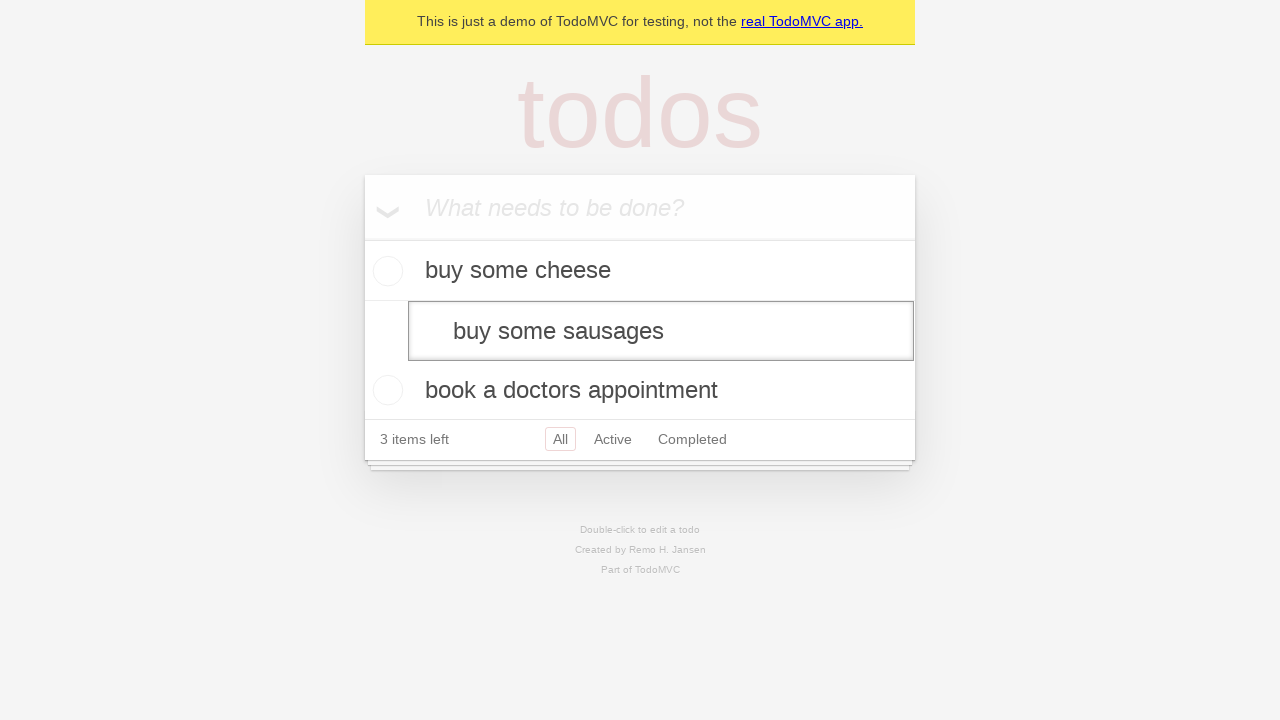

Pressed Enter to submit edited todo text on internal:testid=[data-testid="todo-item"s] >> nth=1 >> internal:role=textbox[nam
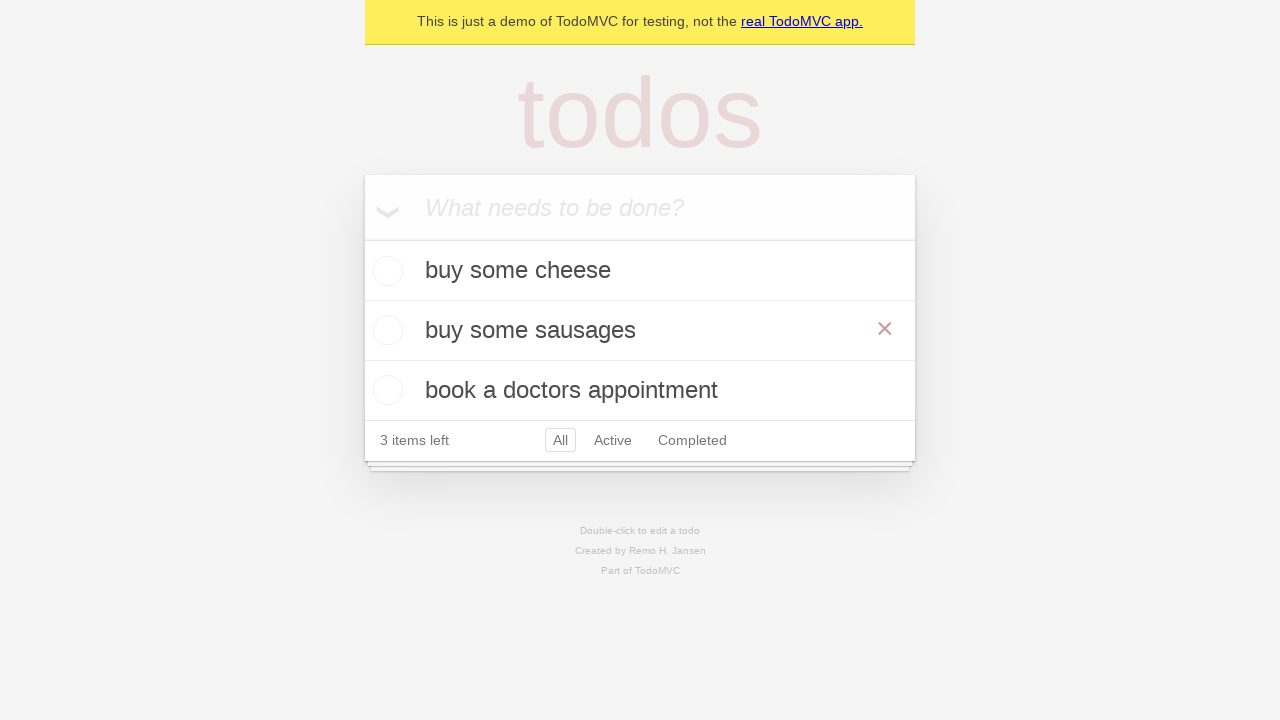

Verified that whitespace was trimmed and todo text displays as 'buy some sausages'
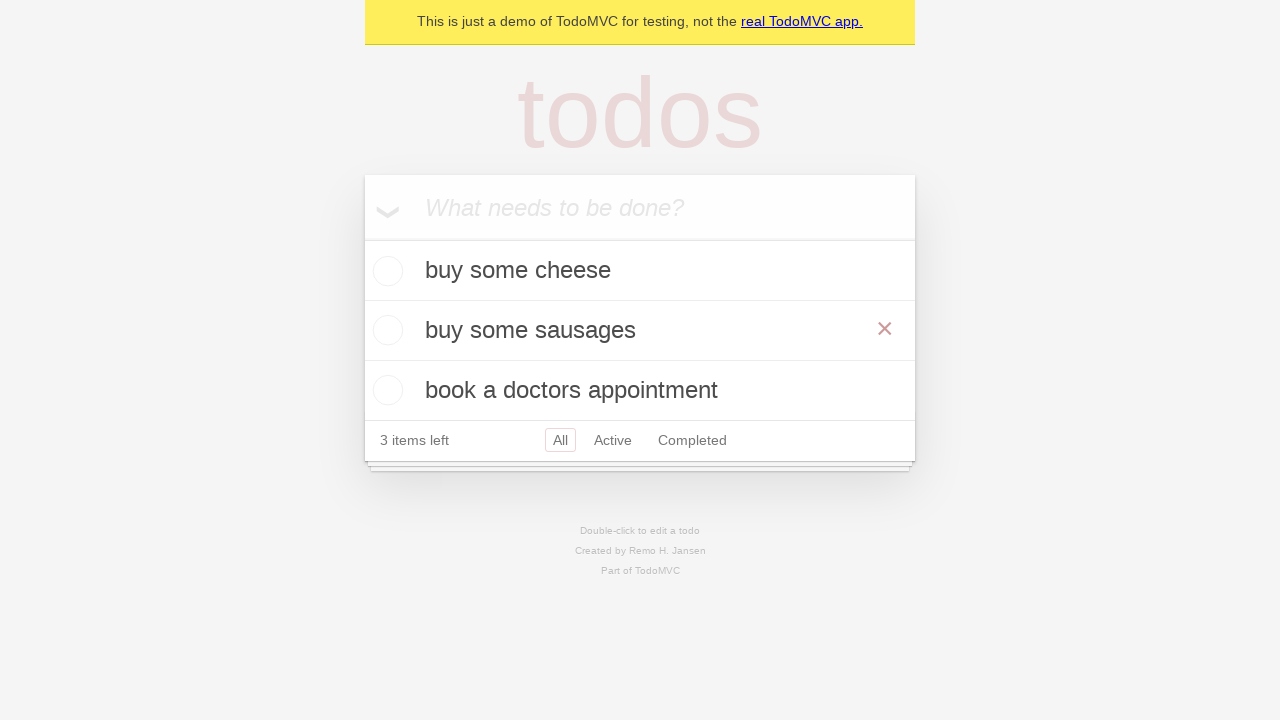

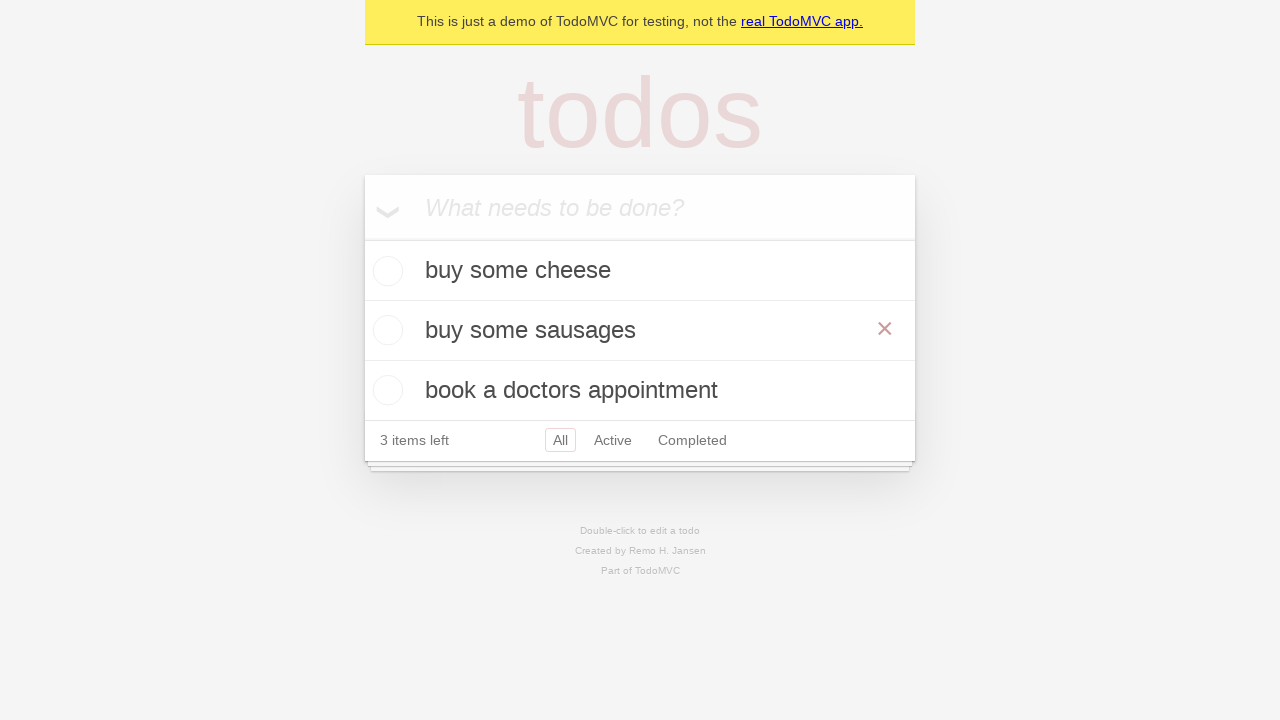